Tests accepting a JavaScript alert by clicking the first button, accepting the alert, and verifying the success message is displayed

Starting URL: https://the-internet.herokuapp.com/javascript_alerts

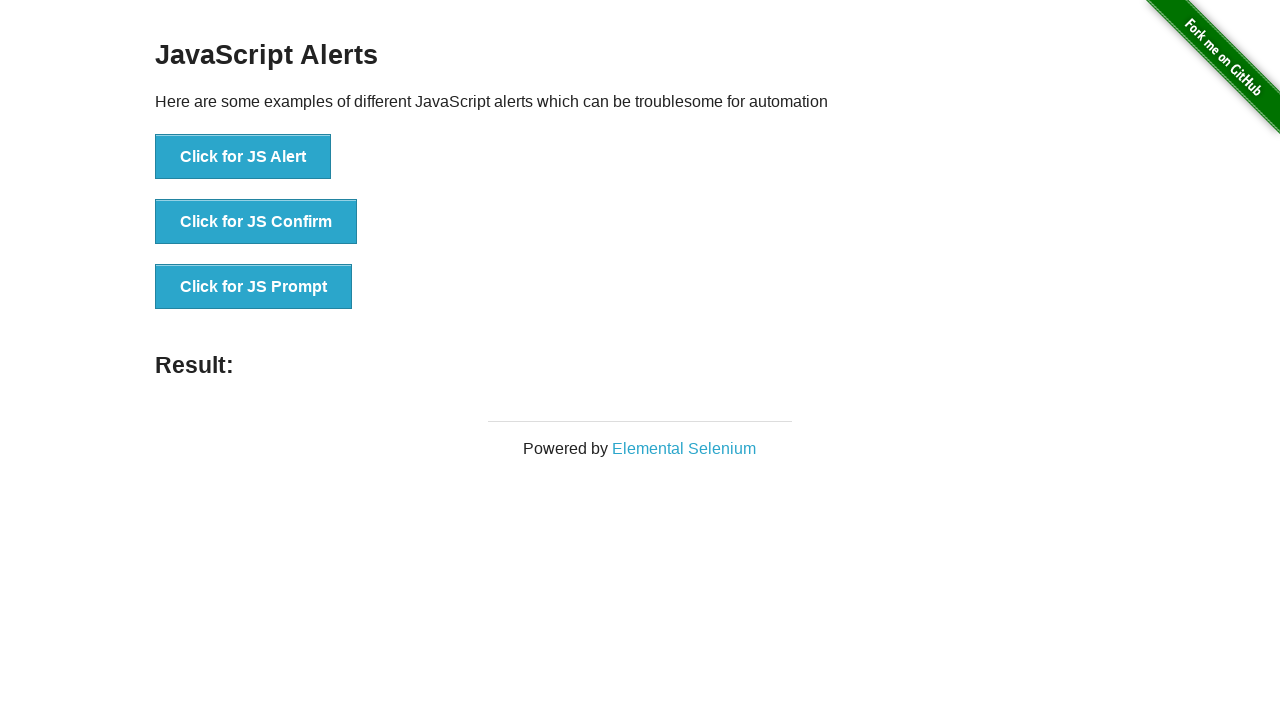

Clicked the 'Click for JS Alert' button at (243, 157) on xpath=//*[text()='Click for JS Alert']
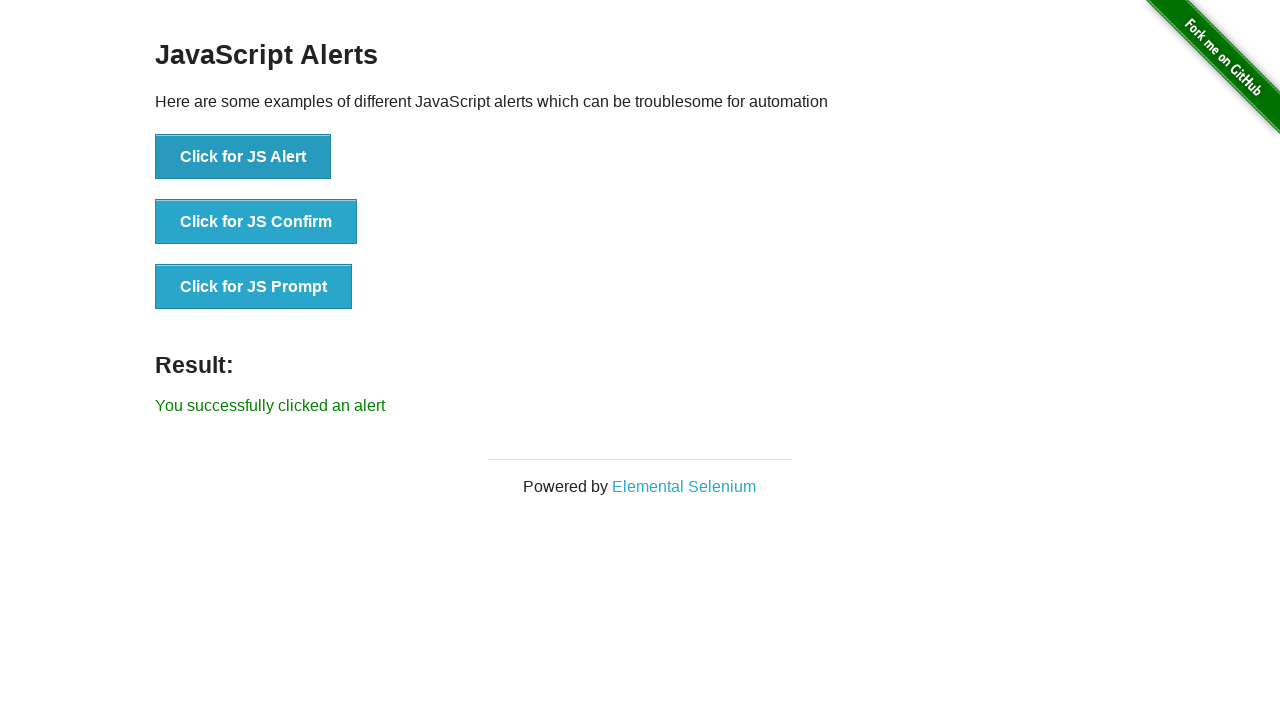

Set up dialog handler to accept alerts
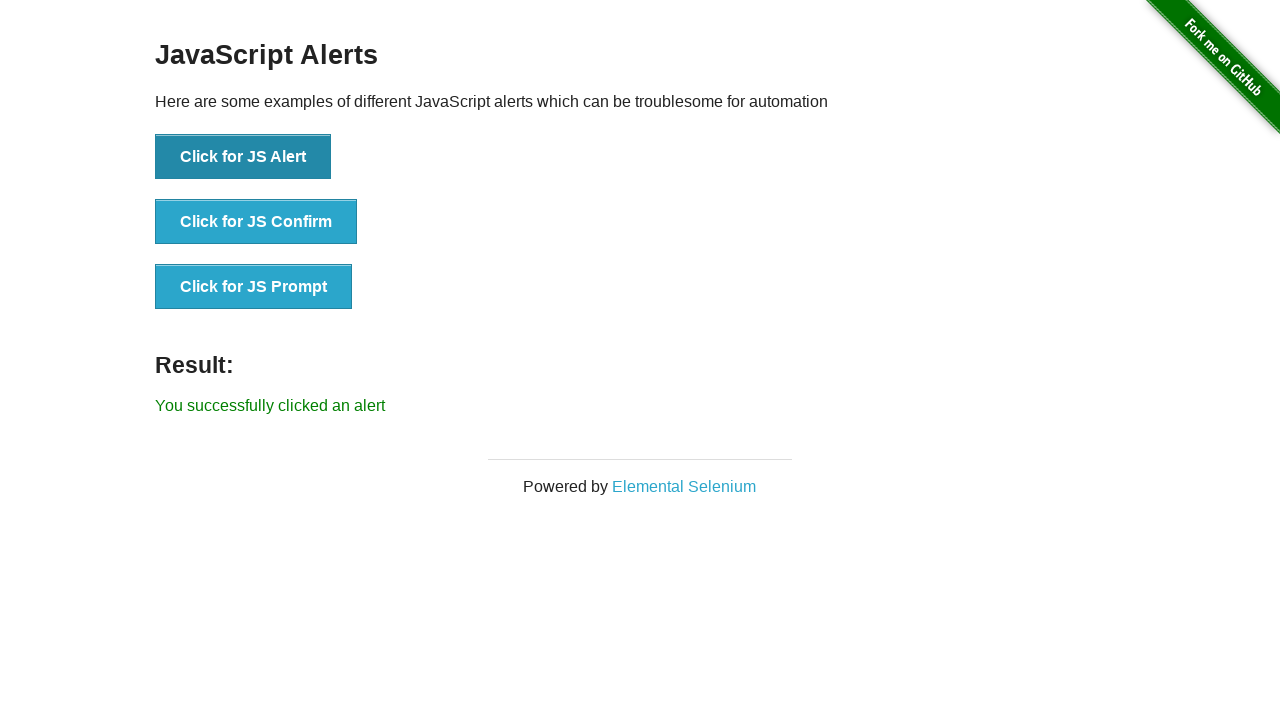

Clicked the 'Click for JS Alert' button to trigger the alert at (243, 157) on xpath=//*[text()='Click for JS Alert']
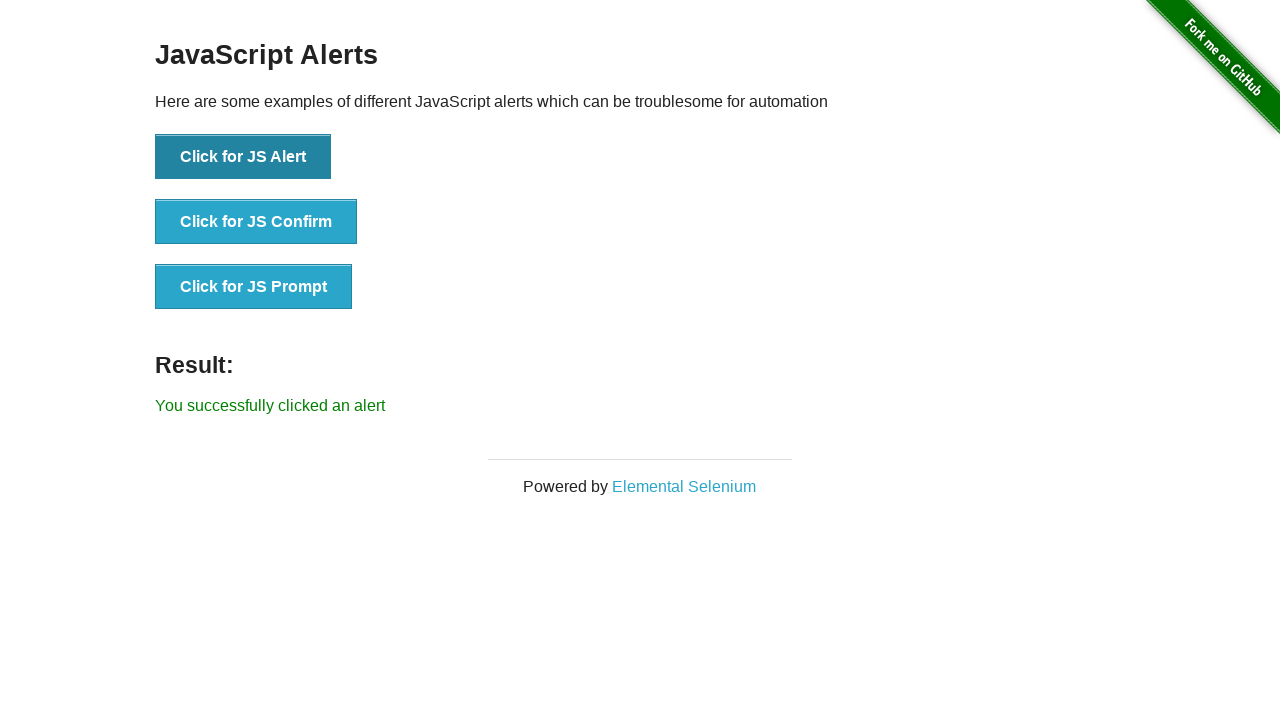

Verified success message 'You successfully clicked an alert' is displayed
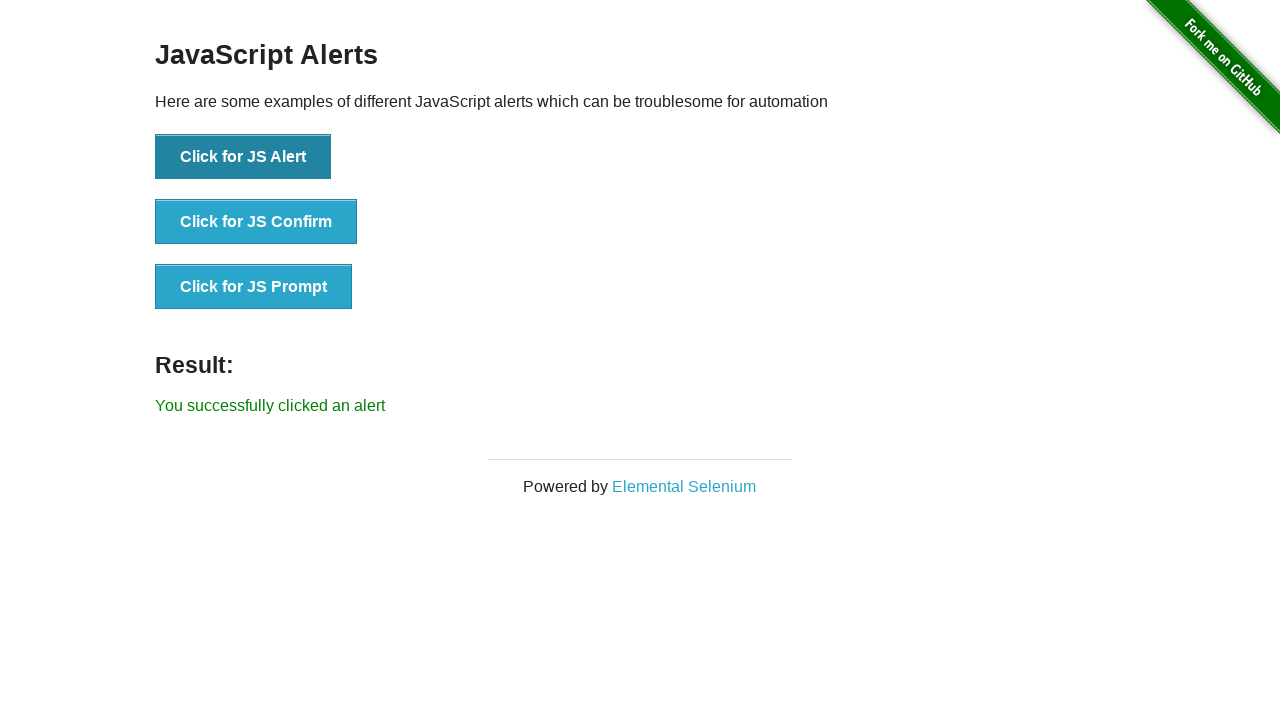

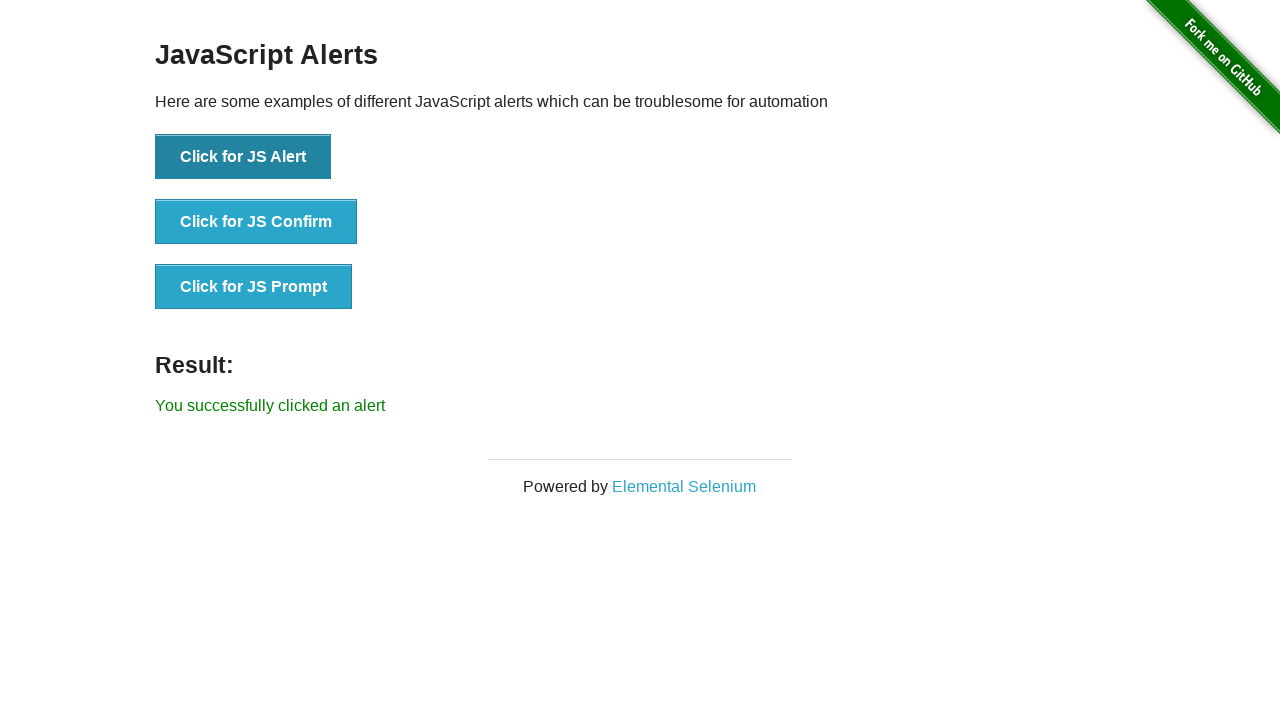